Navigates to httpbin.org headers endpoint to view the HTTP headers sent by the browser. This is a simple page load test that displays request header information.

Starting URL: https://www.httpbin.org/headers

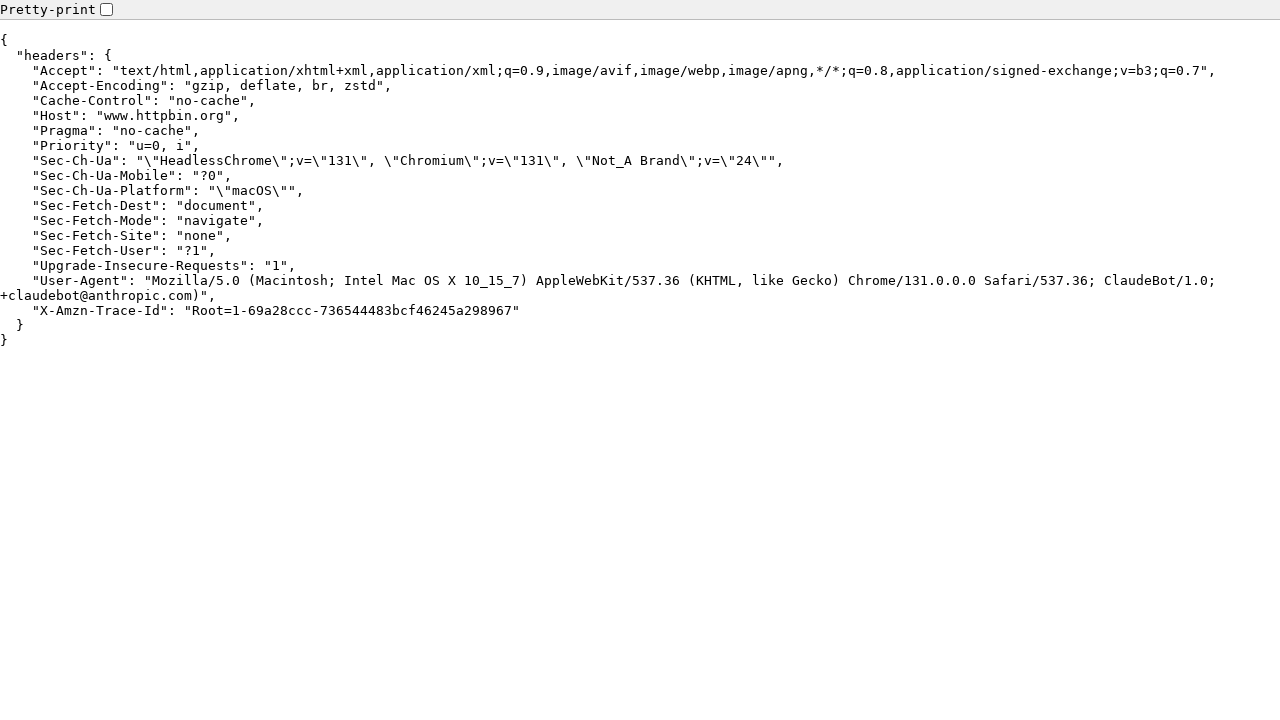

Navigated to httpbin.org headers endpoint
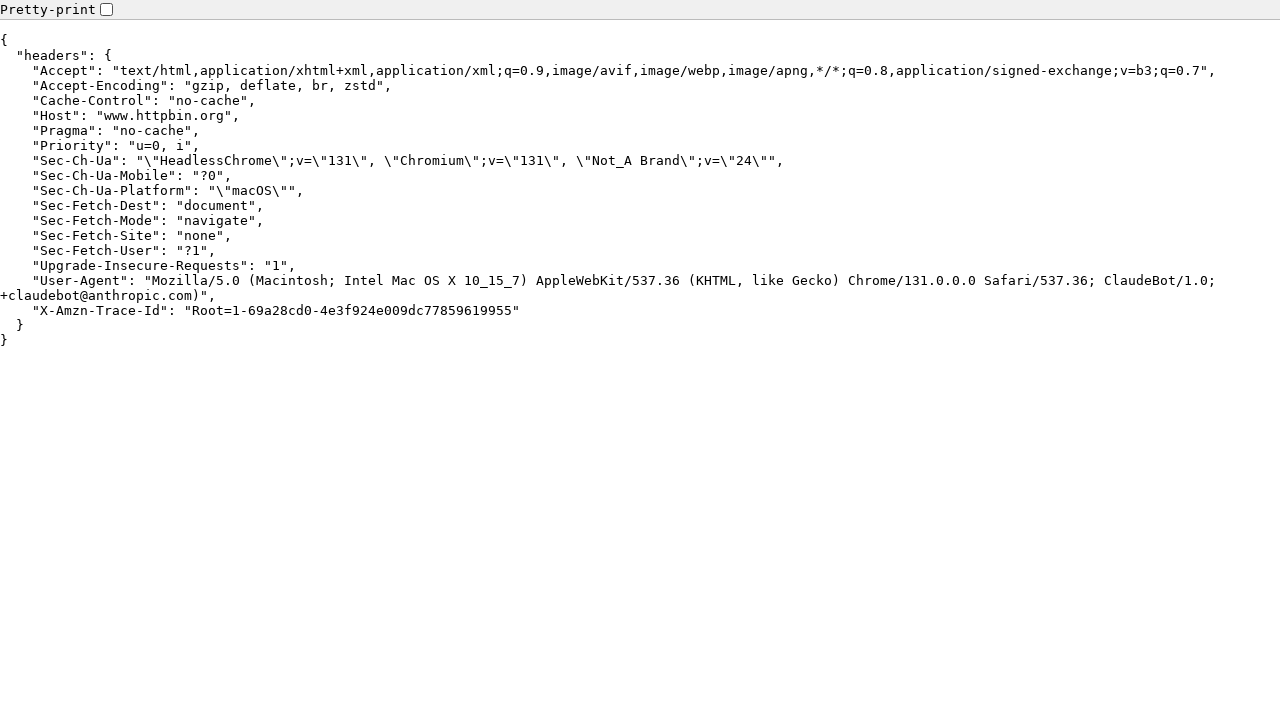

Headers JSON content loaded in pre element
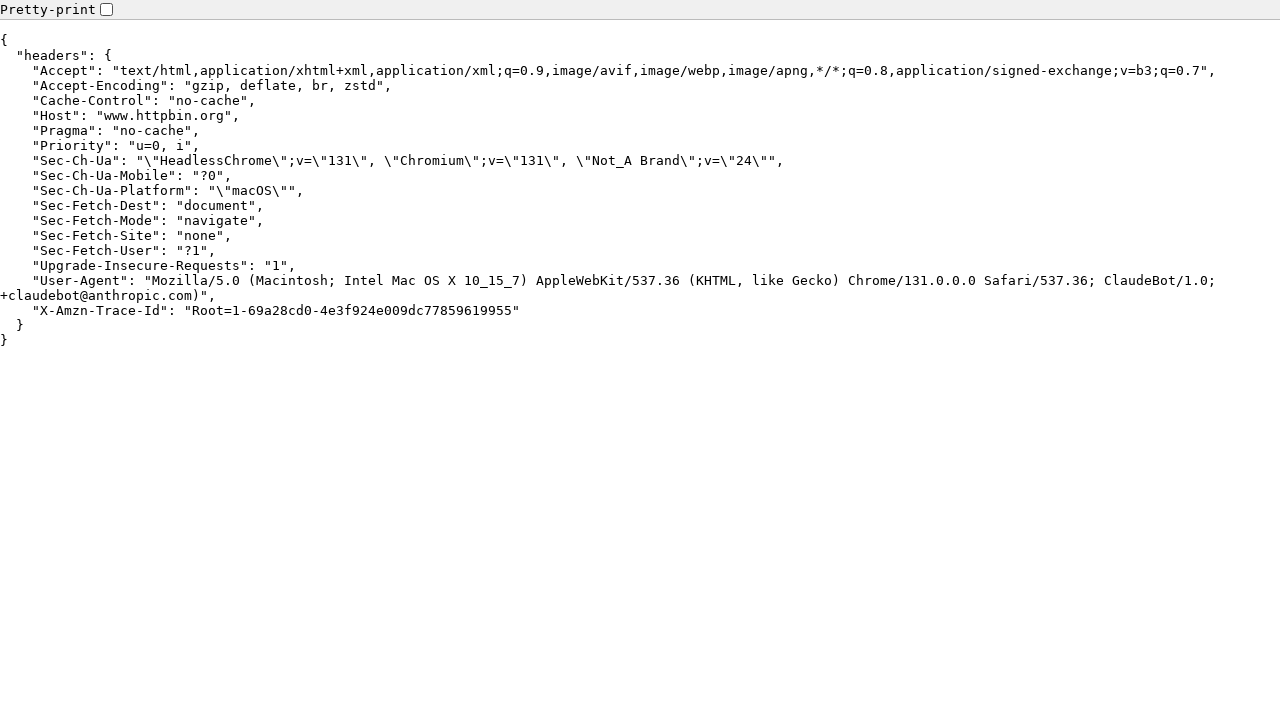

Verified User-Agent header is present on the page
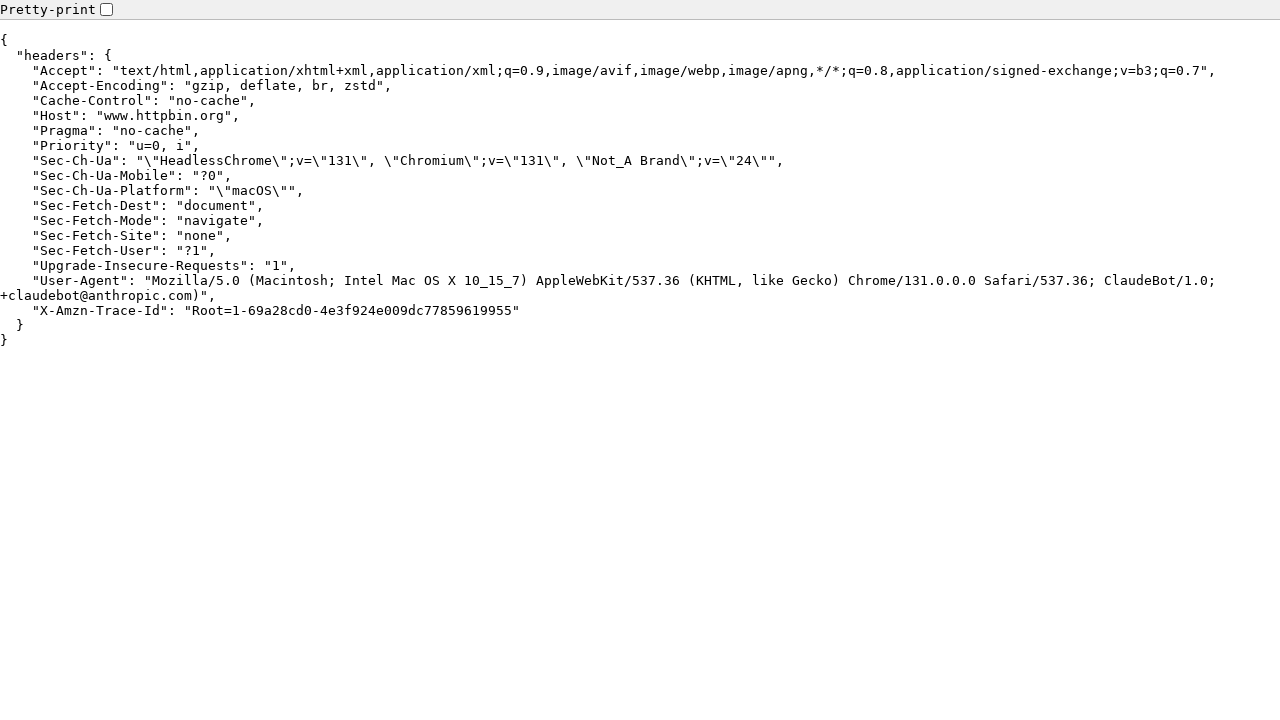

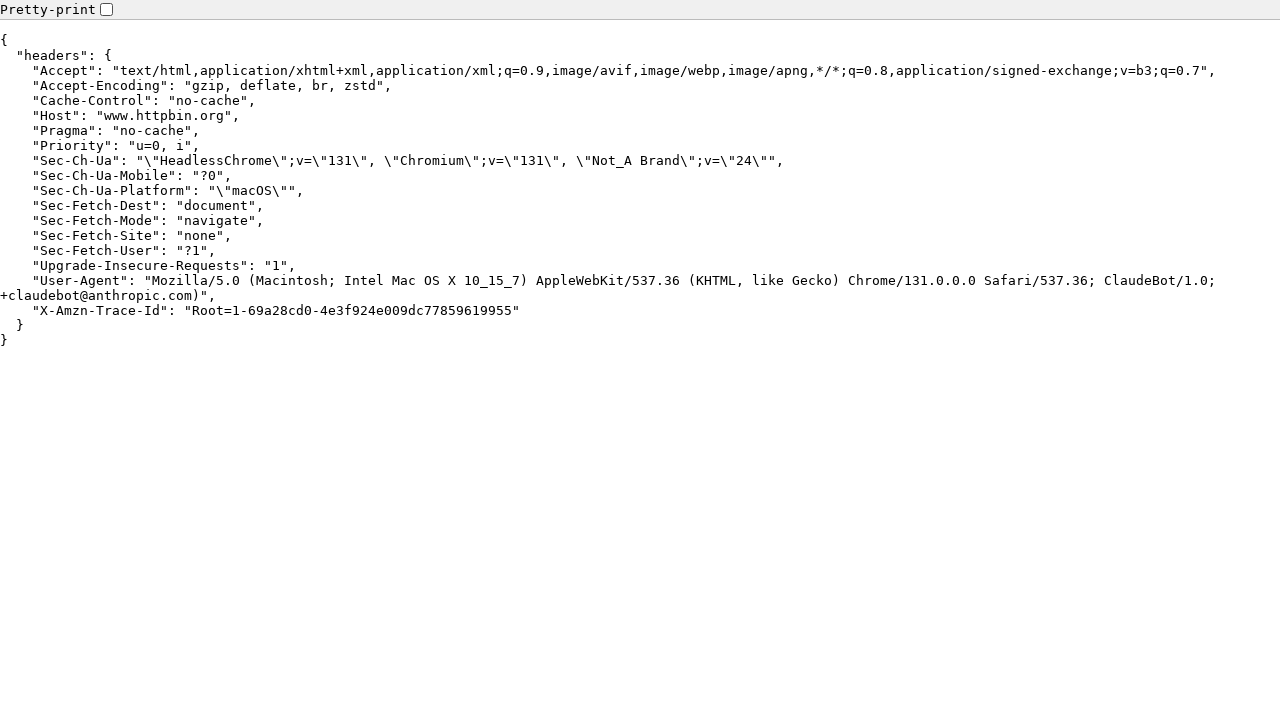